Tests page scrolling functionality by scrolling to top, scrolling down by pixels, scrolling to a specific element, and scrolling to the bottom of the page

Starting URL: https://the-internet.herokuapp.com/large

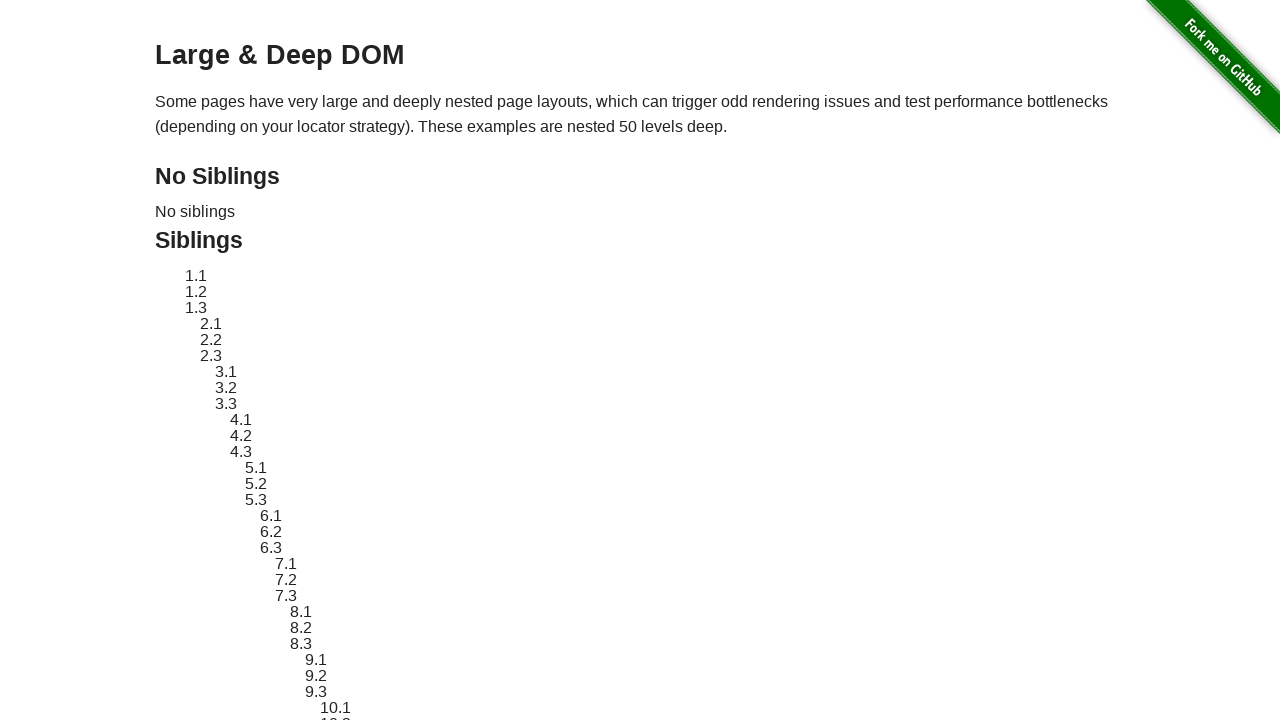

Scrolled to top of the page
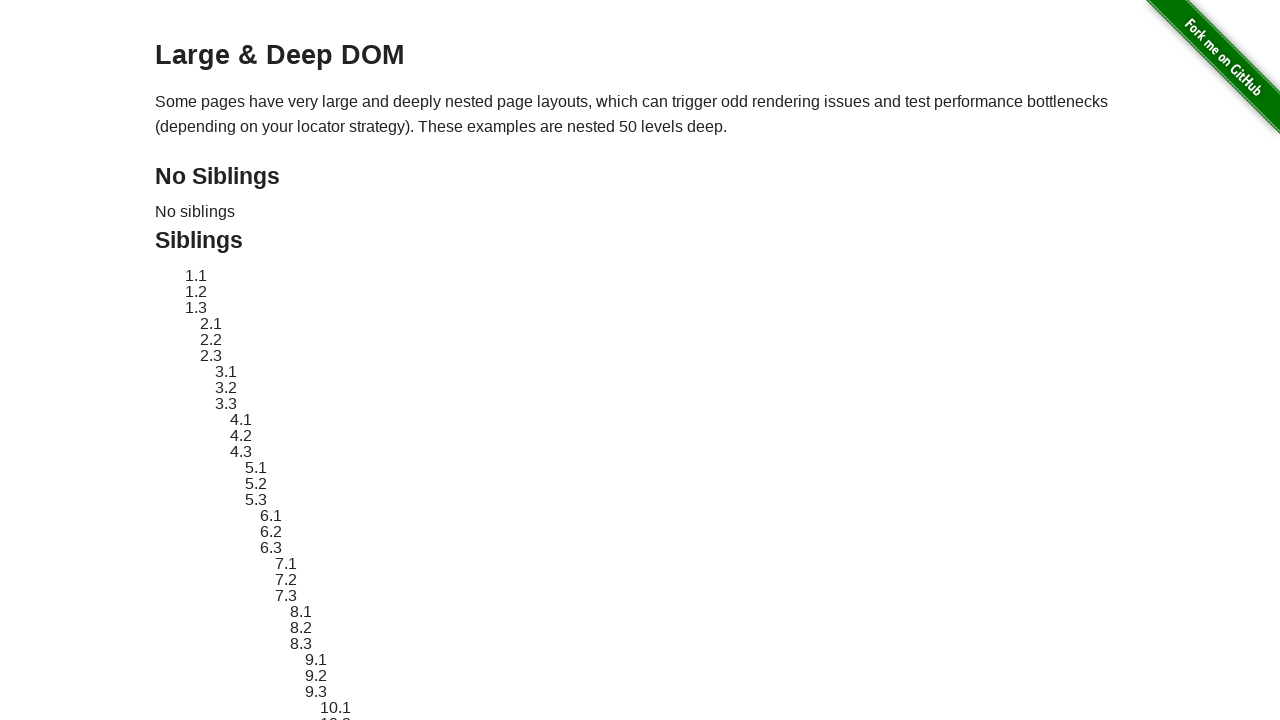

Scrolled down by 500 pixels
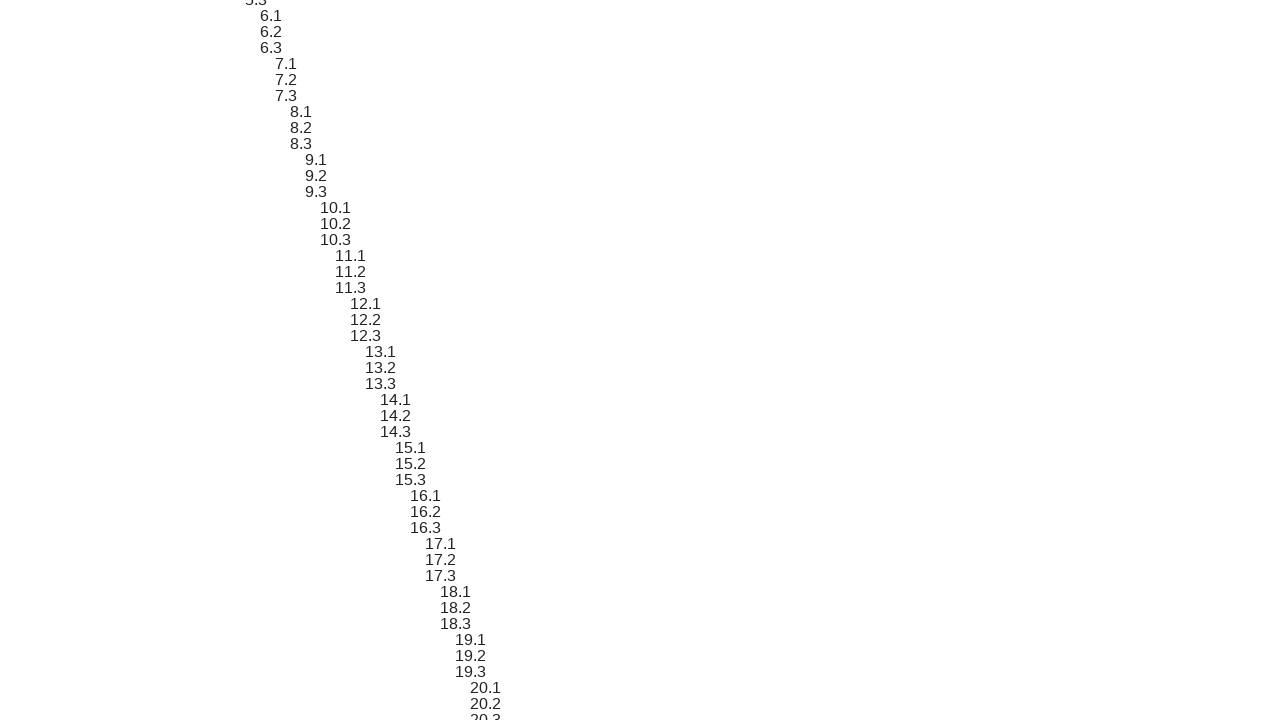

Located target element with ID sibling-50.1
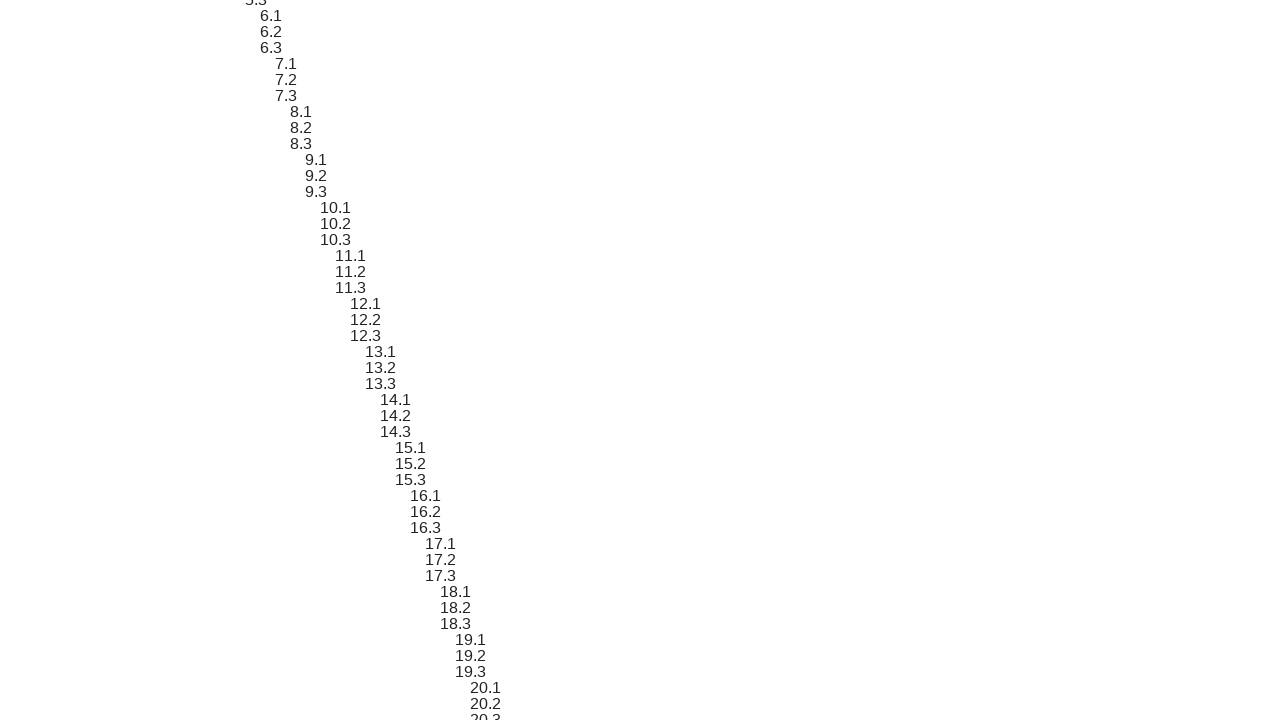

Scrolled to target element into view
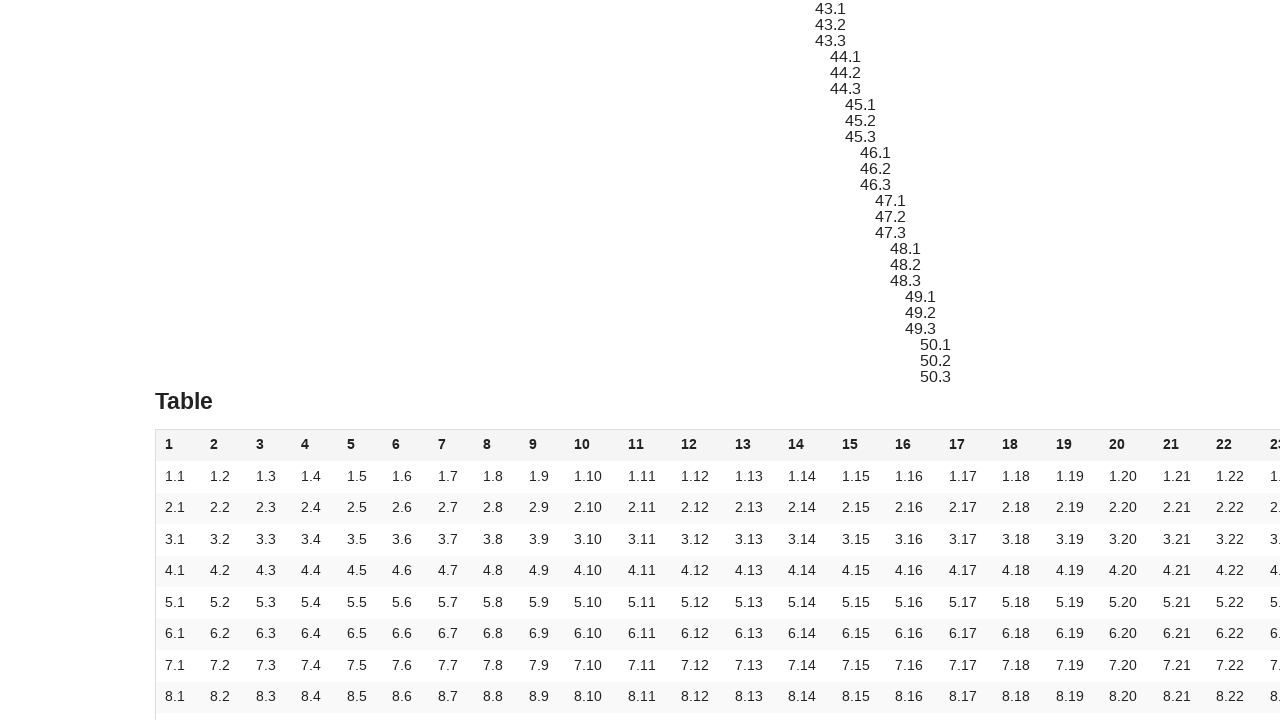

Scrolled to bottom of the page
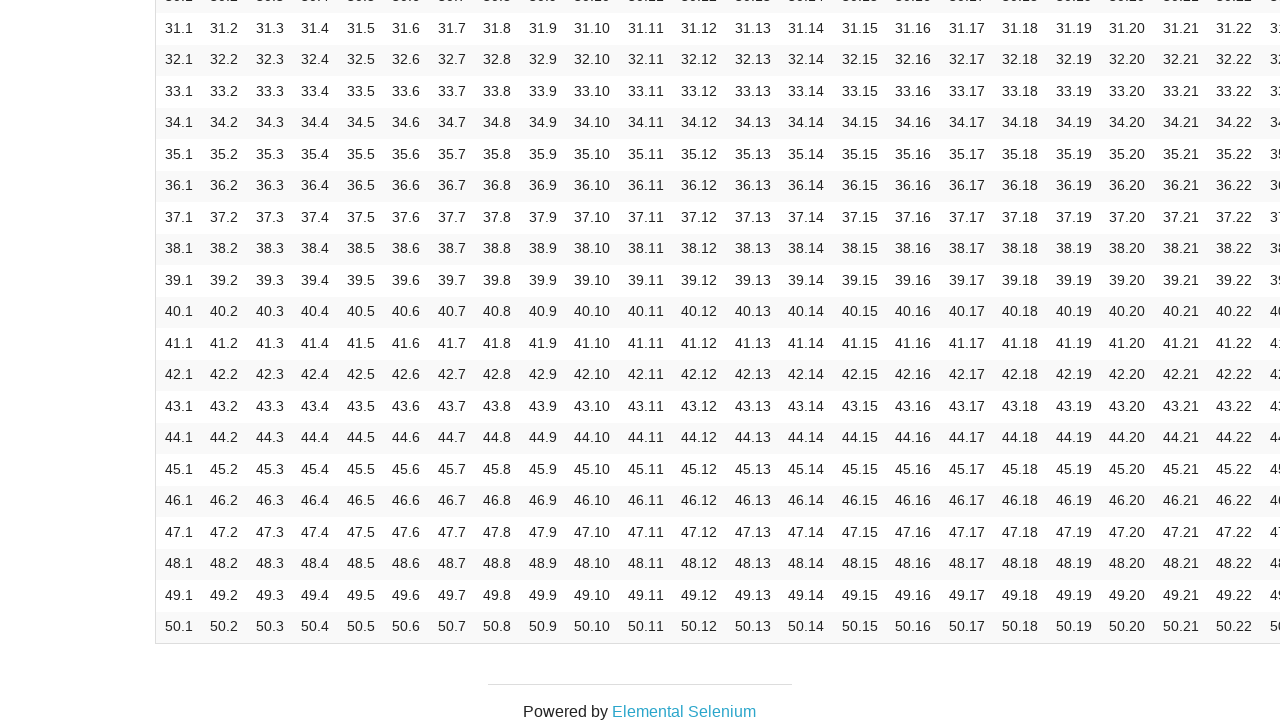

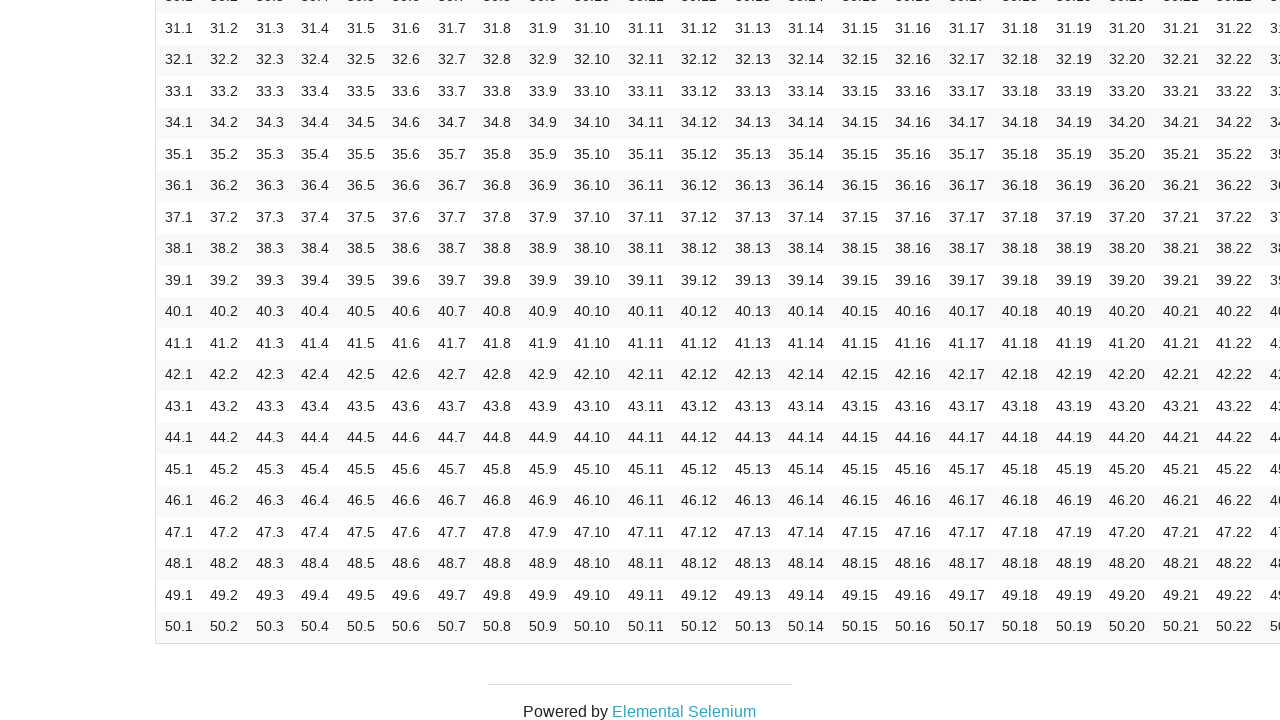